Tests shopping functionality by looping through product cards and adding Samsung Note 8 to cart

Starting URL: https://rahulshettyacademy.com/angularpractice/shop

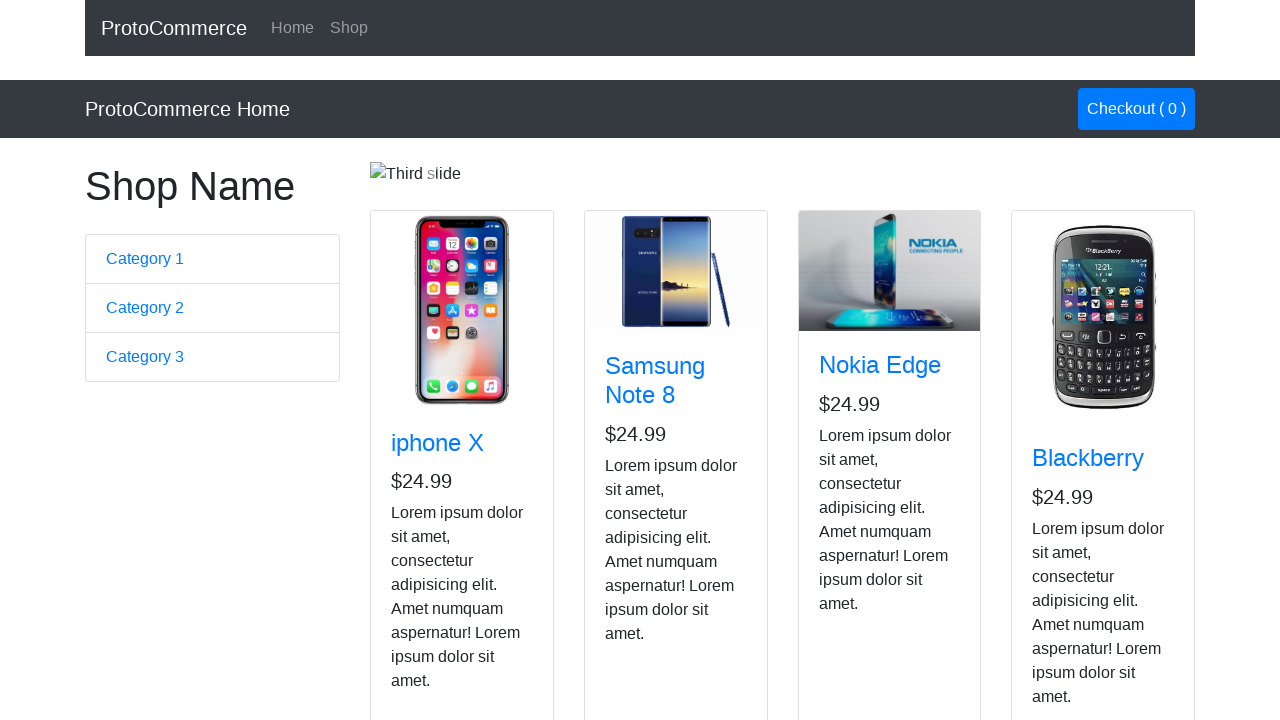

Product cards loaded on shop page
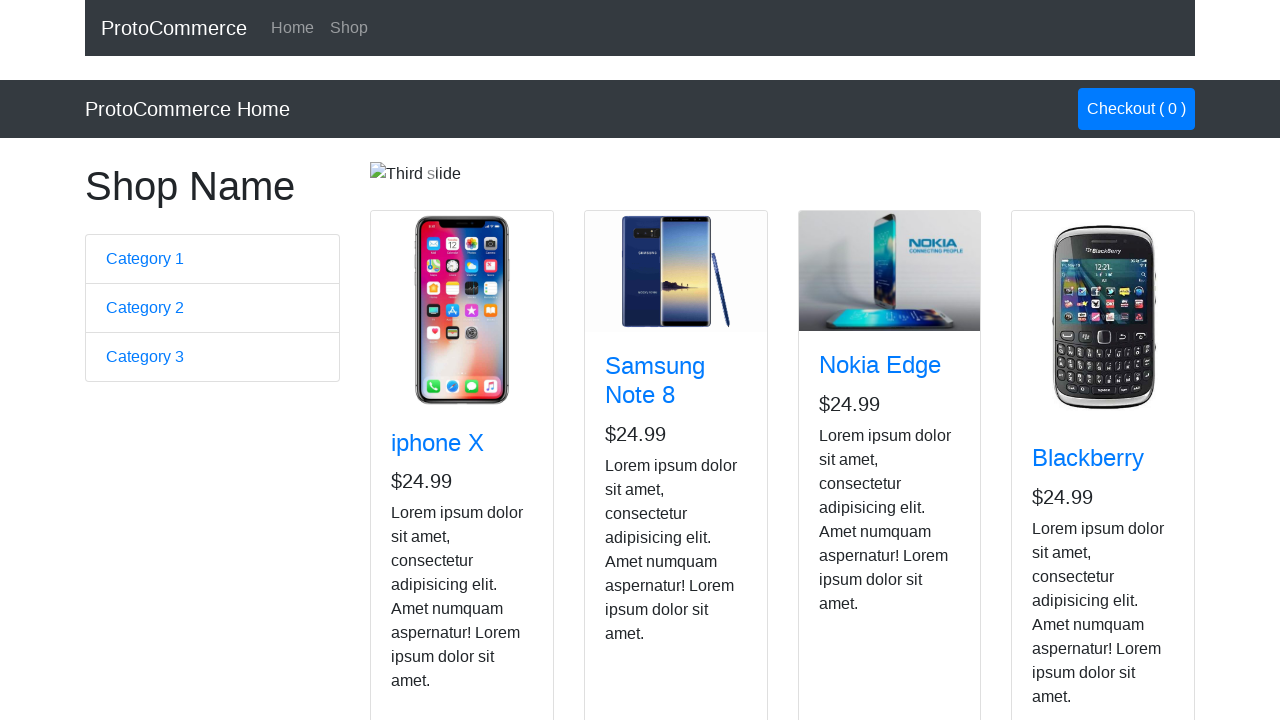

Located all product card elements
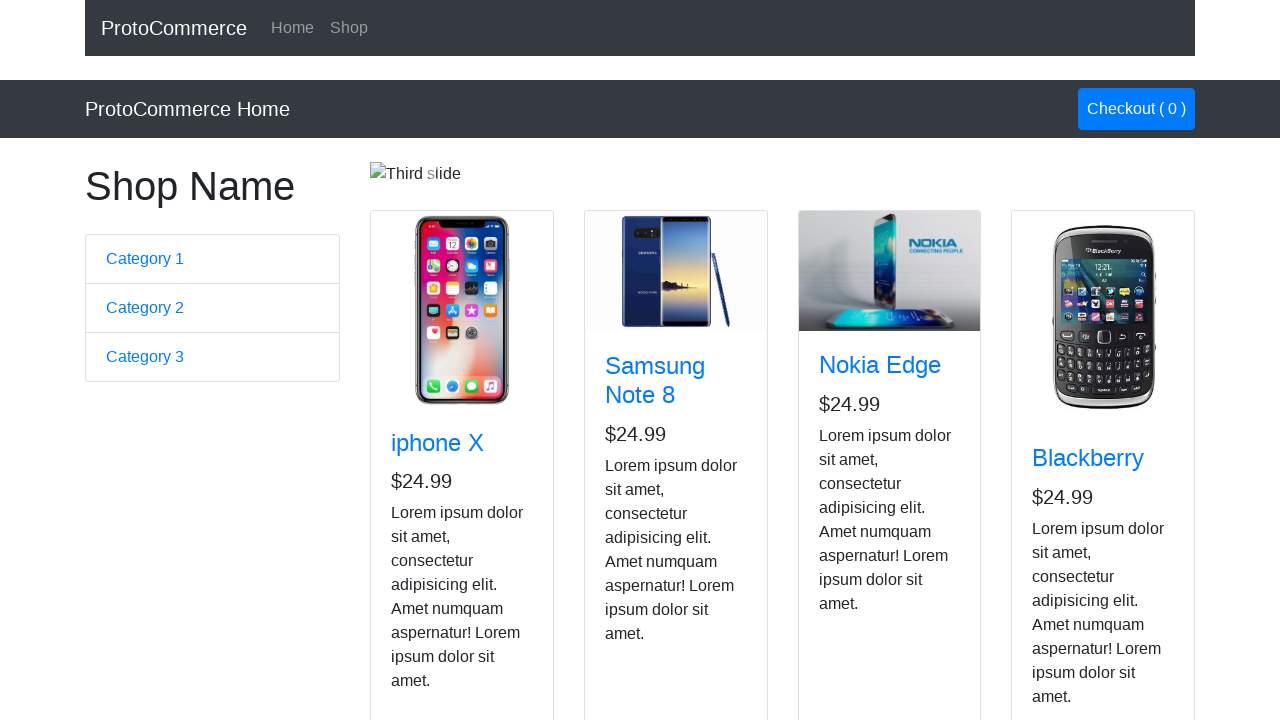

Found 5 product cards on the page
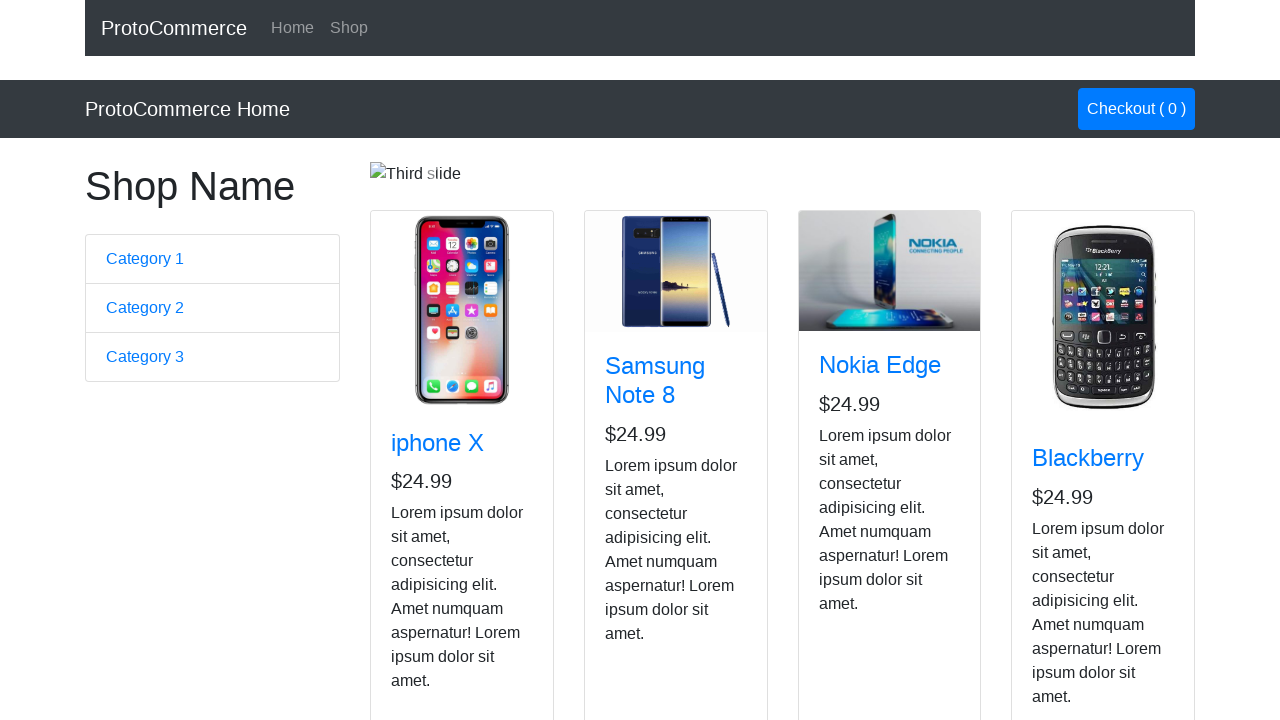

Retrieved product title: iphone X
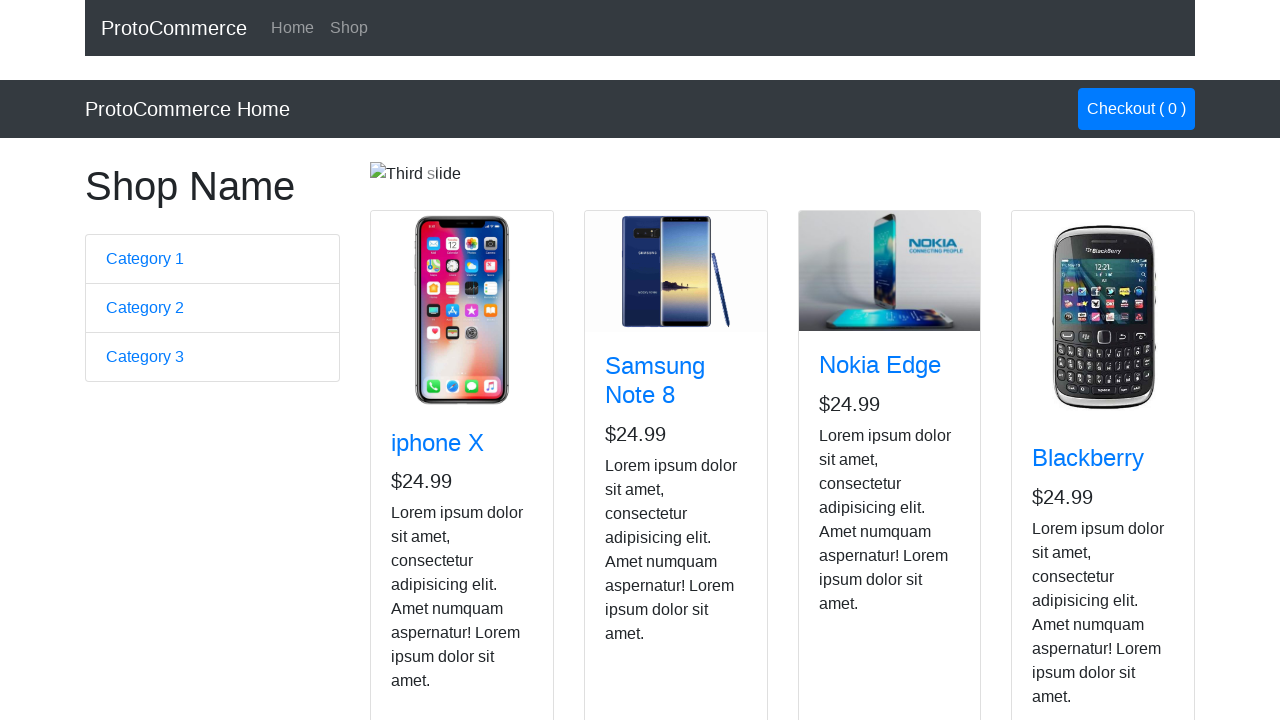

Retrieved product title: Samsung Note 8
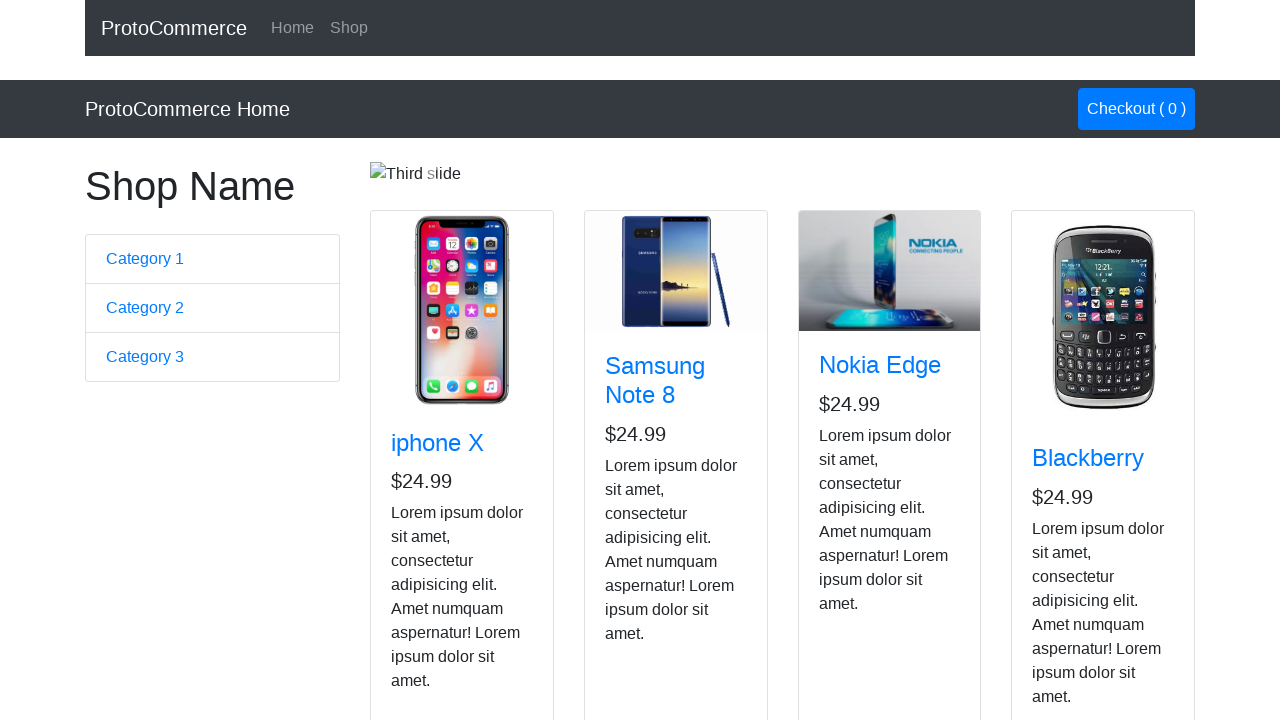

Clicked Add button to add Samsung Note 8 to cart at (641, 528) on .col-lg-3 >> internal:role=button[name="Add"i] >> nth=1
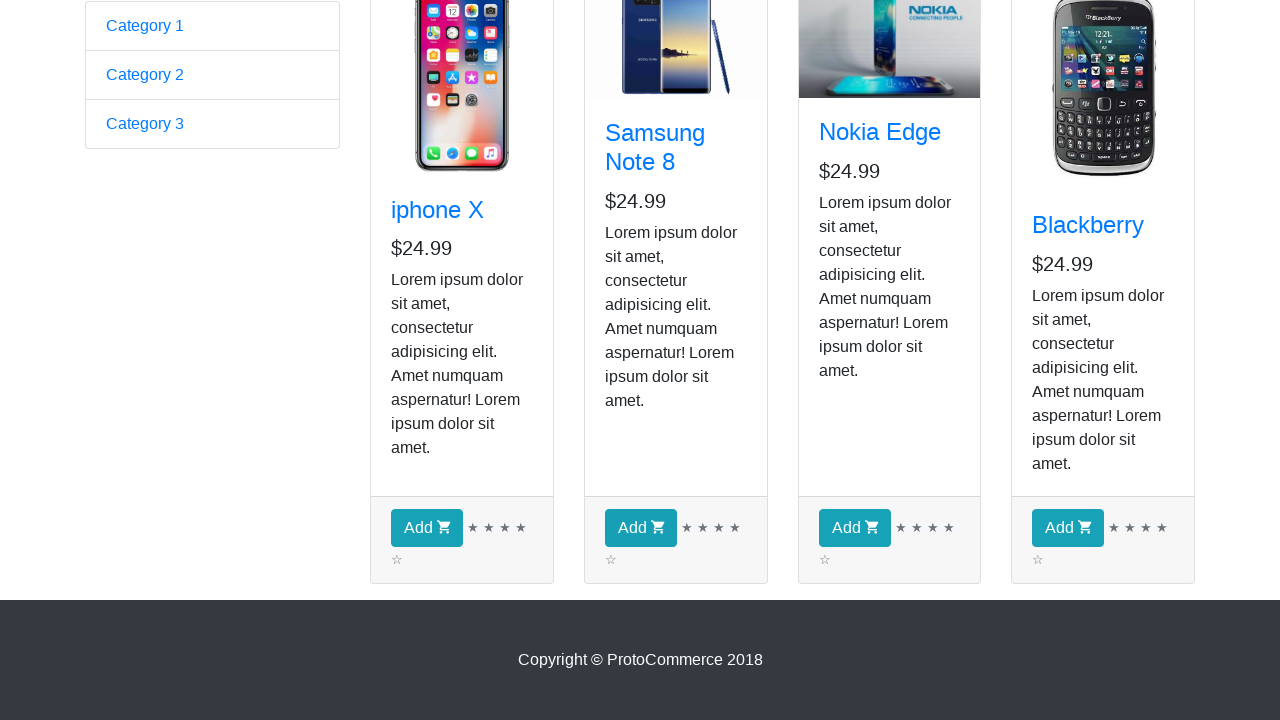

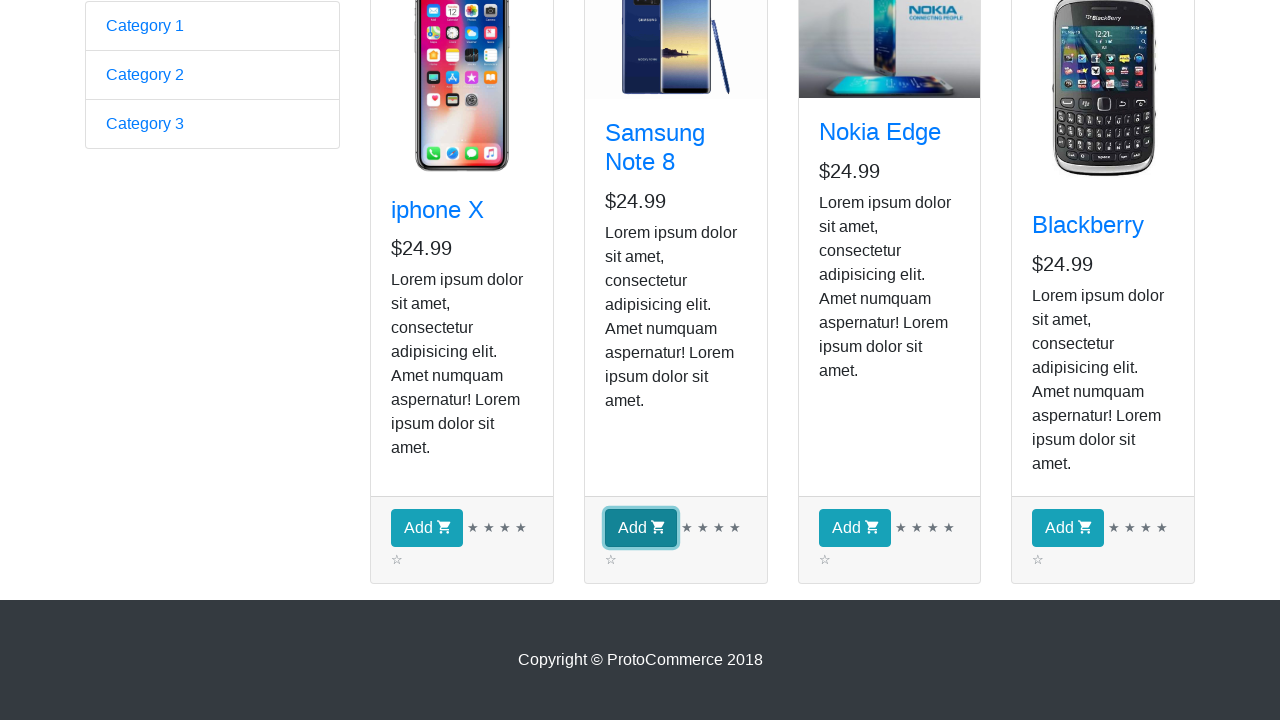